Navigates to the Student page, types in the search field, moves cursor to start, and clears the field

Starting URL: https://gravitymvctestapplication.azurewebsites.net/Student

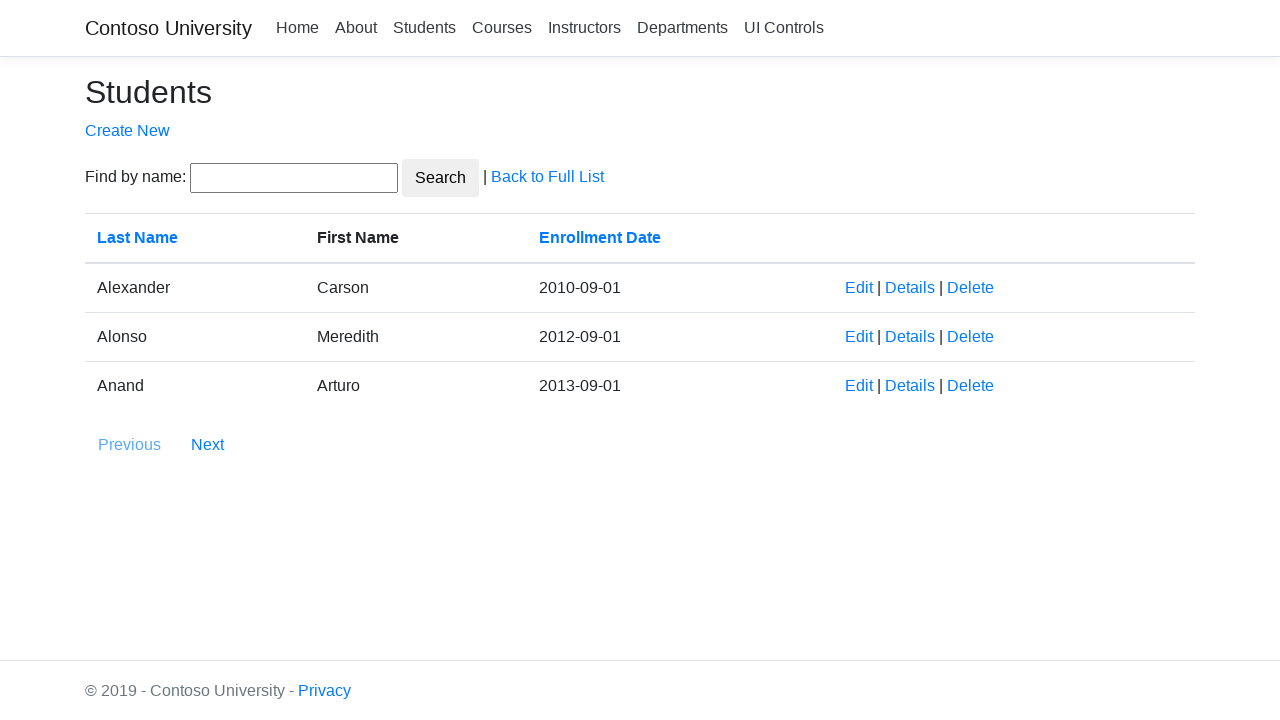

Typed 'hello' into search field on input#SearchString
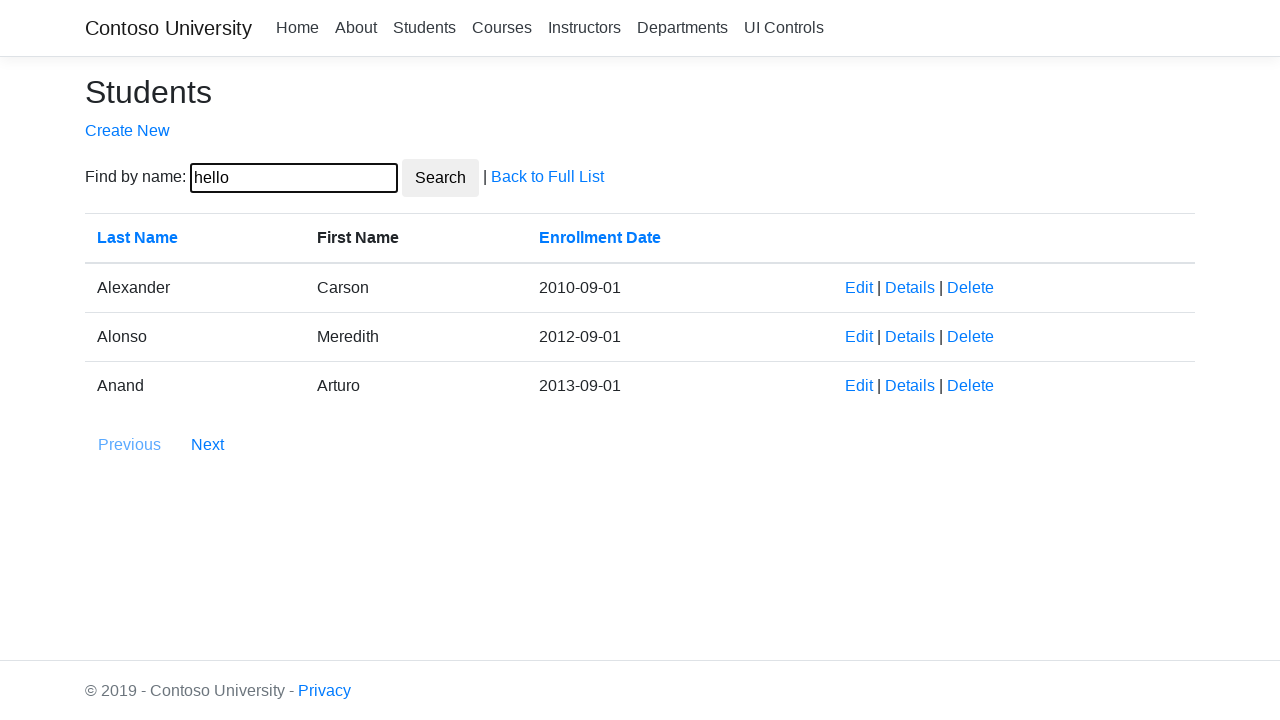

Pressed Home key to move cursor to start of search field on input#SearchString
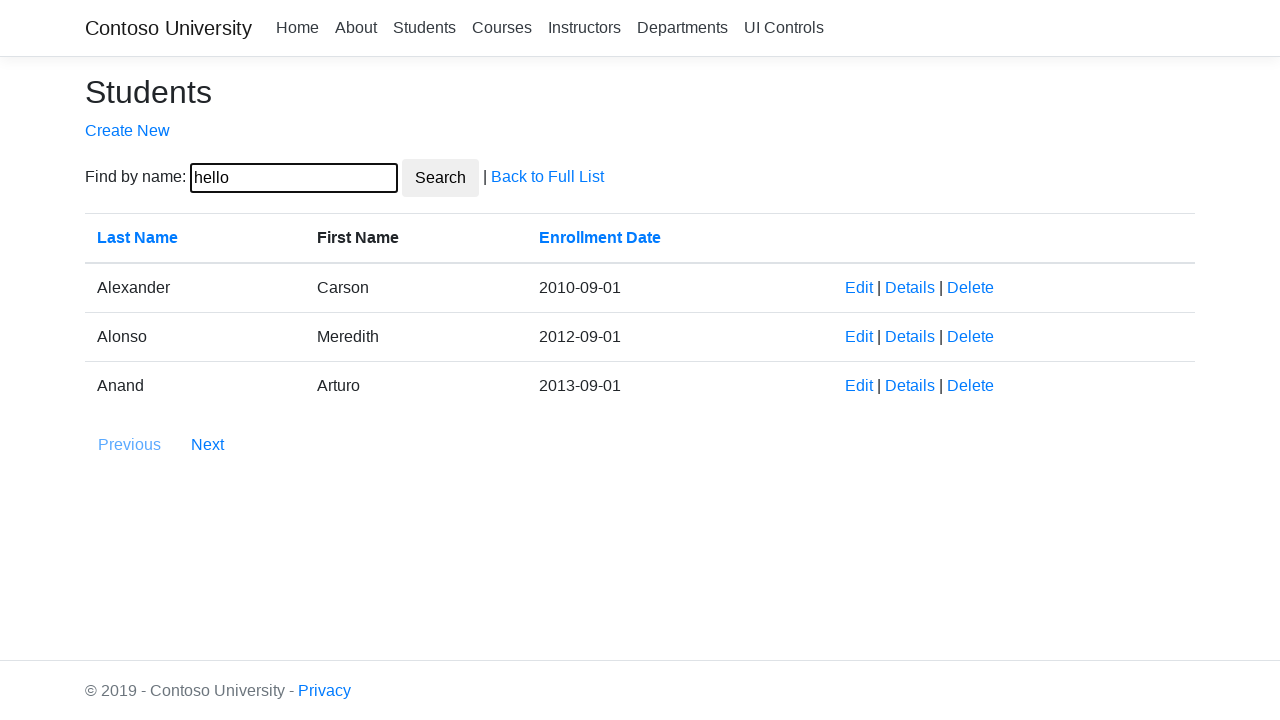

Cleared search field on input#SearchString
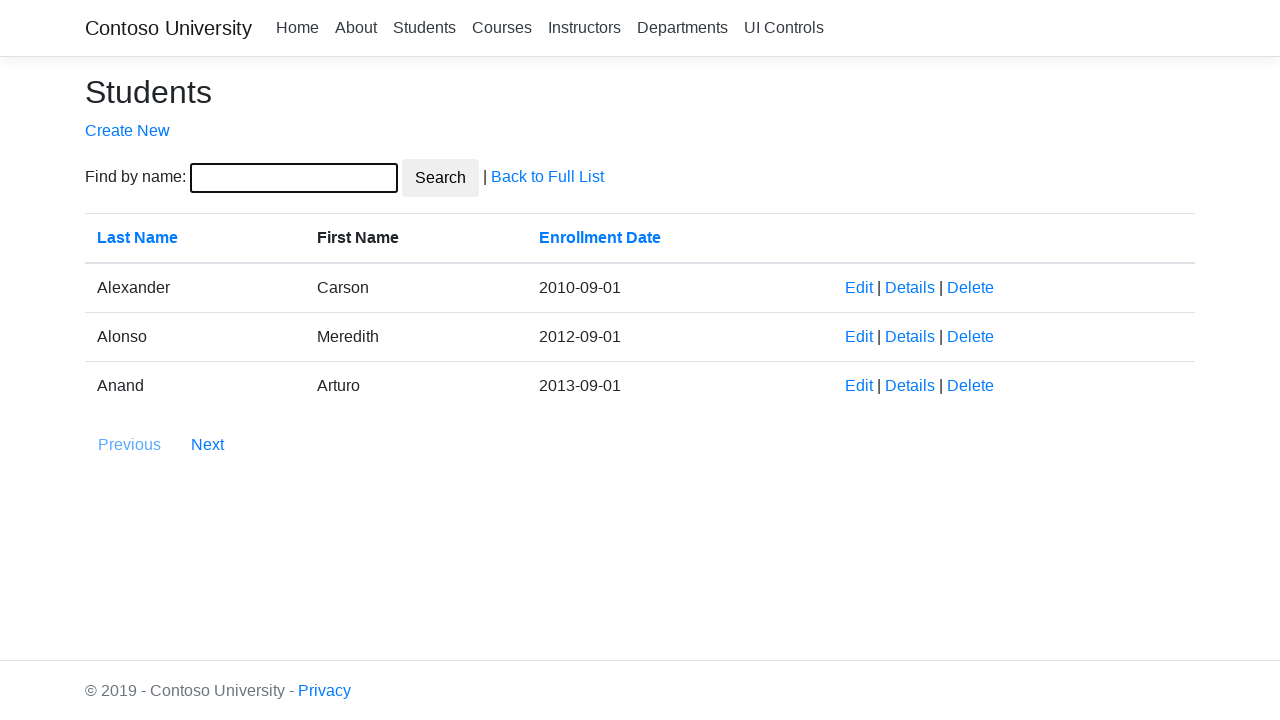

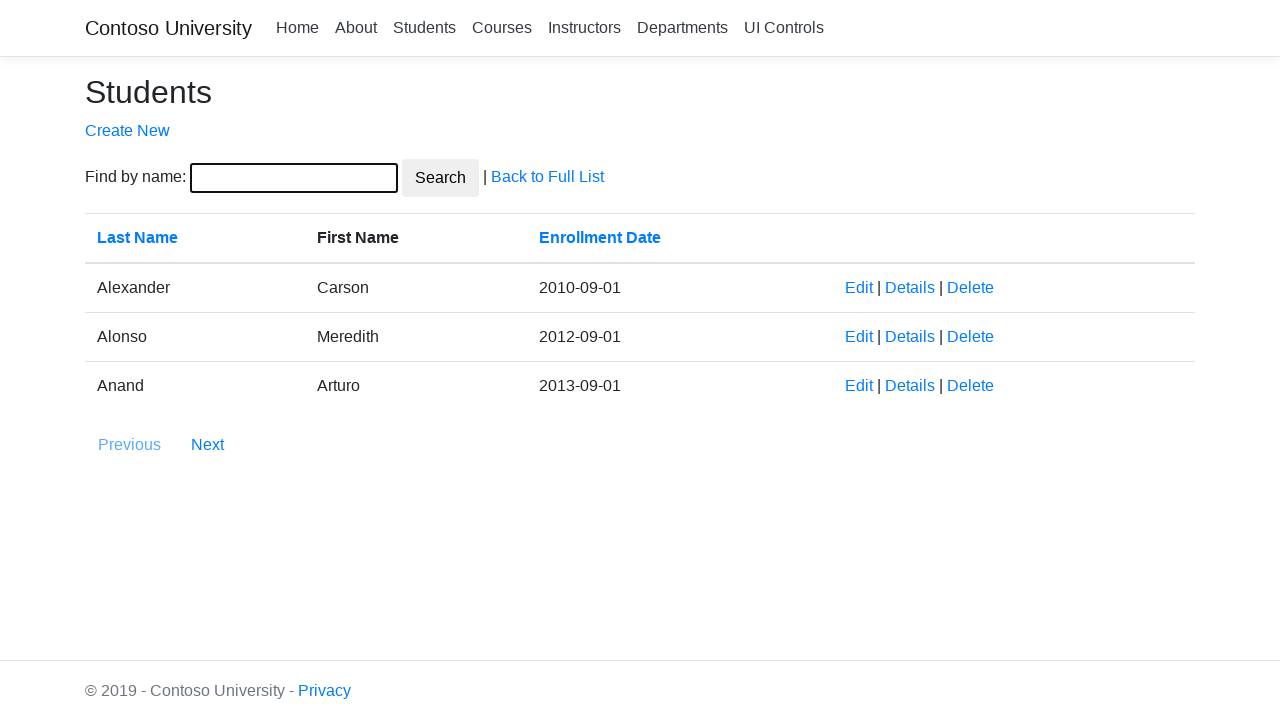